Tests horizontal scrolling on a dashboard page by scrolling 500 pixels to the right using JavaScript execution

Starting URL: https://dashboards.handmadeinteractive.com/jasonlove/

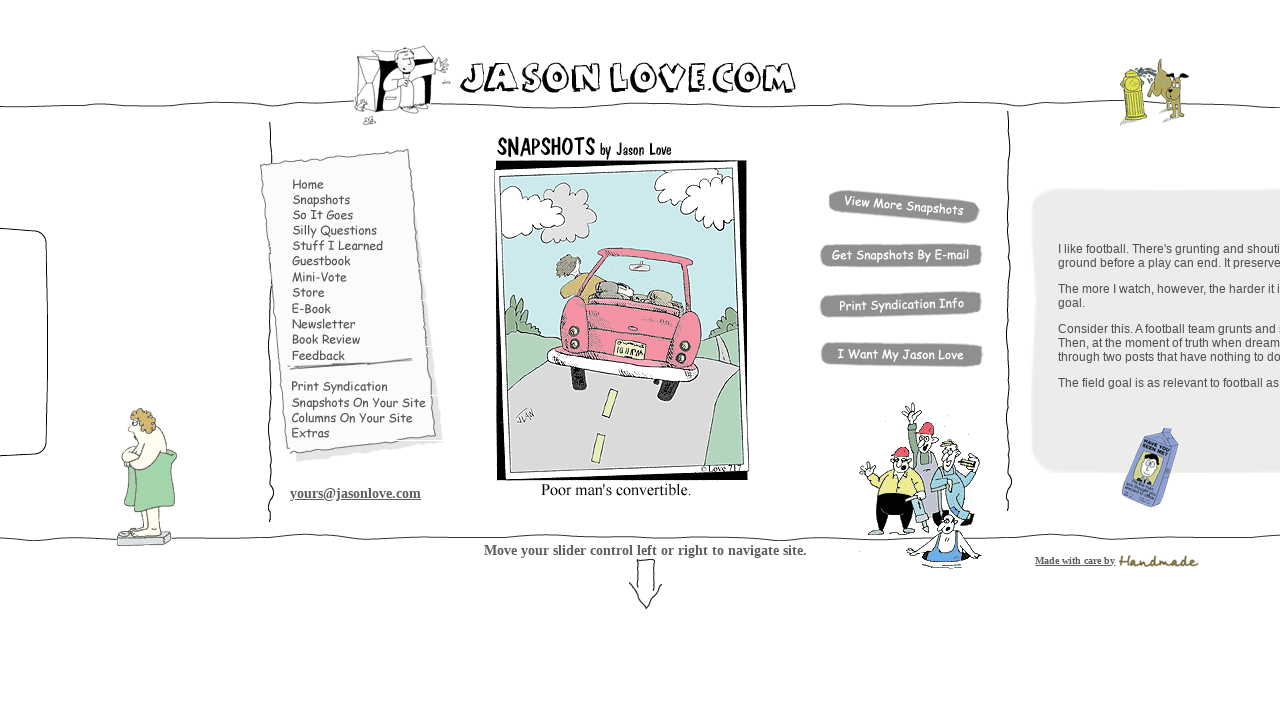

Waited for dashboard page to load with networkidle state
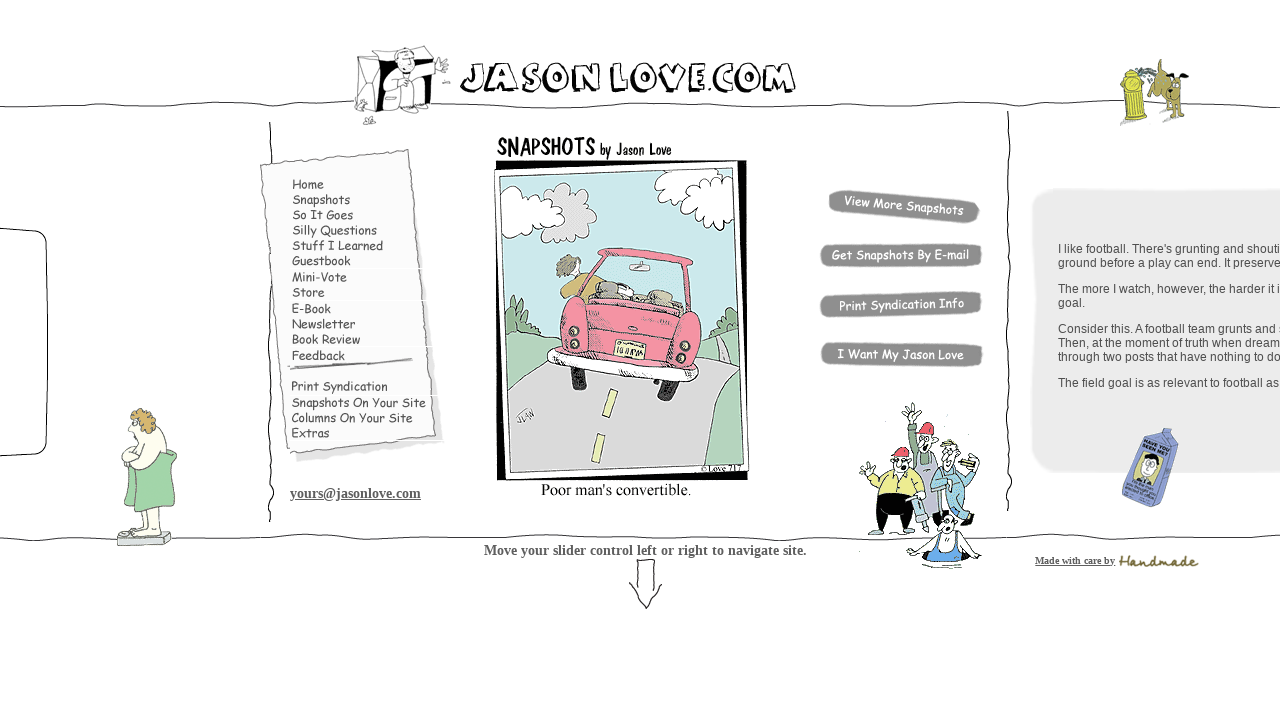

Scrolled horizontally 500 pixels to the right on the dashboard
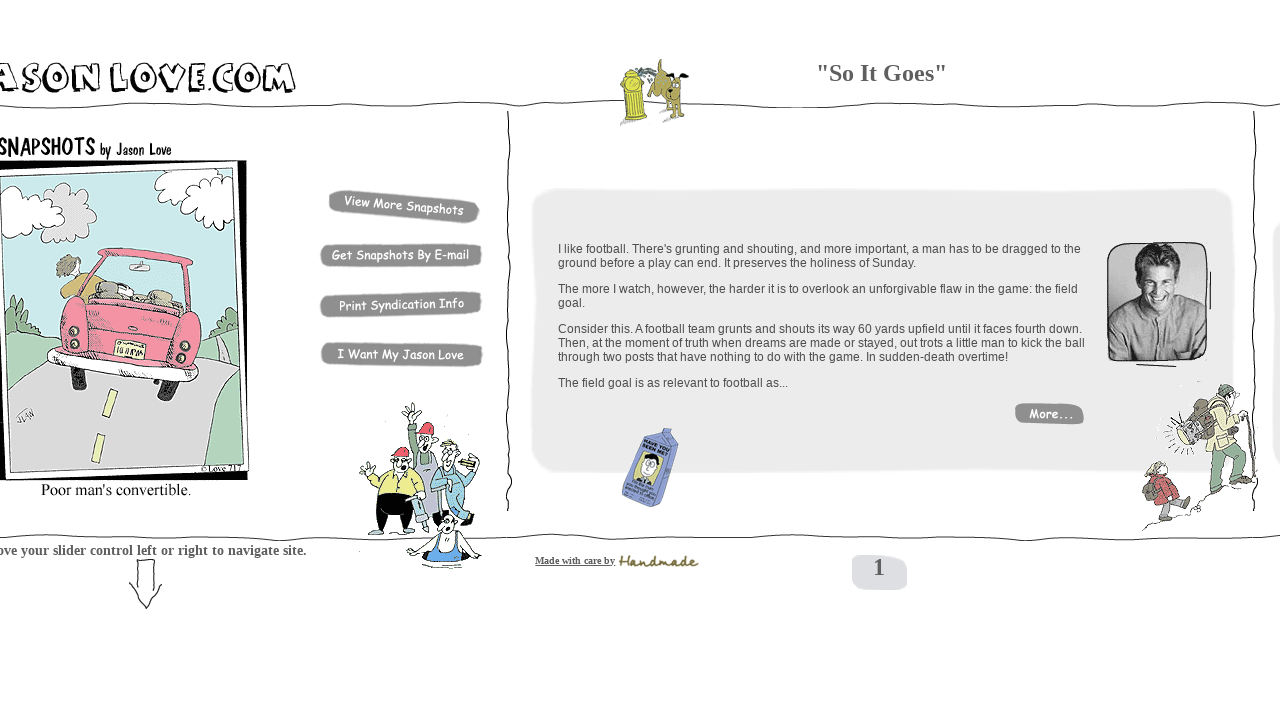

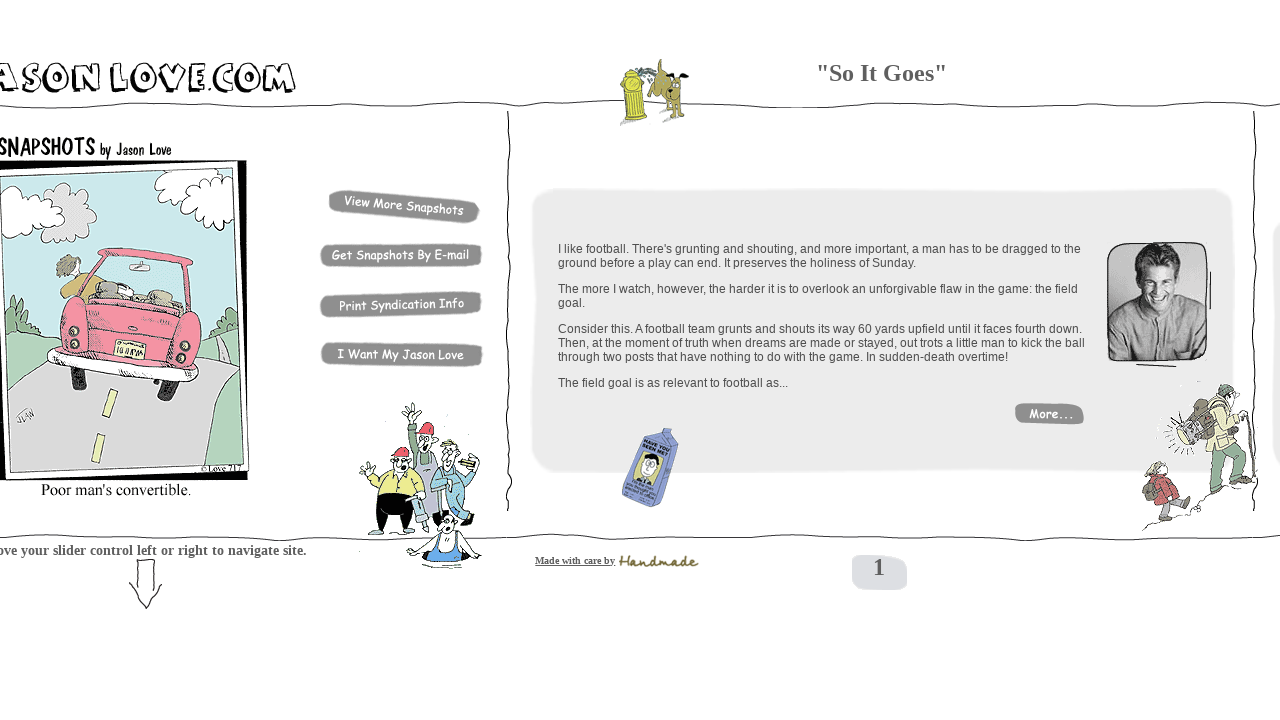